Tests waiting for an element to exist after clicking a start button

Starting URL: https://the-internet.herokuapp.com/dynamic_loading/1

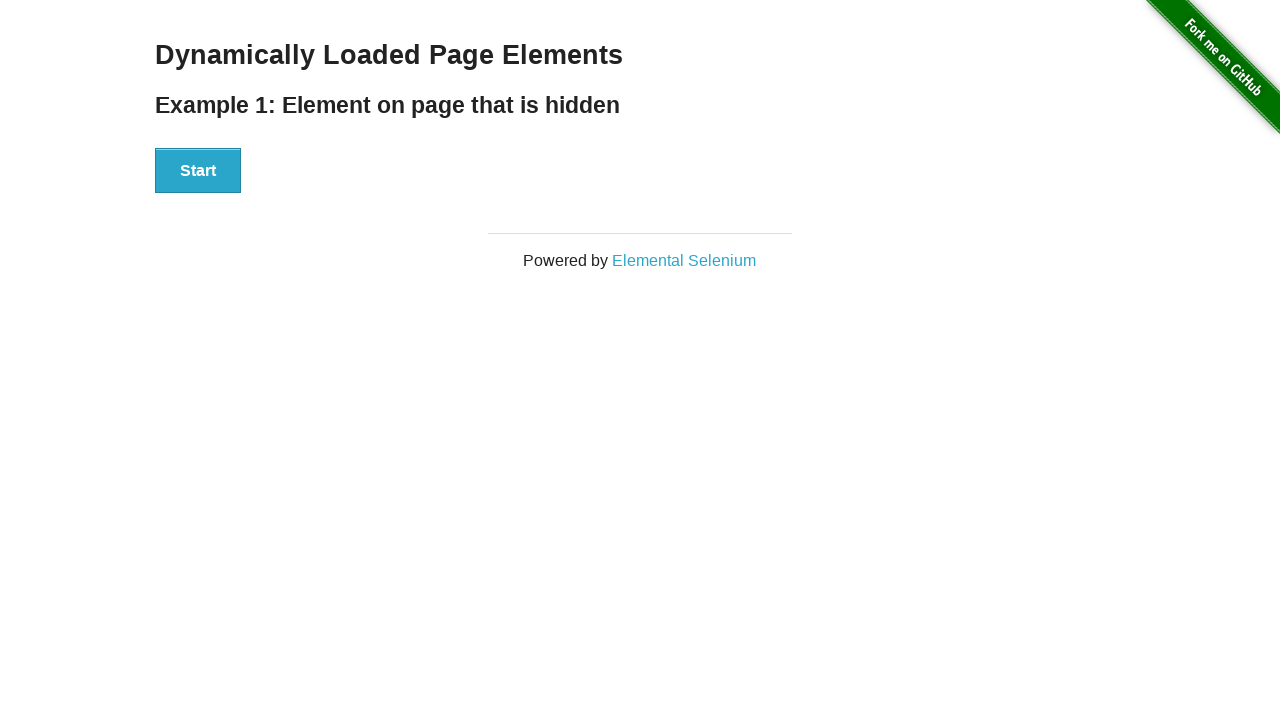

Clicked the start button at (198, 171) on #start button
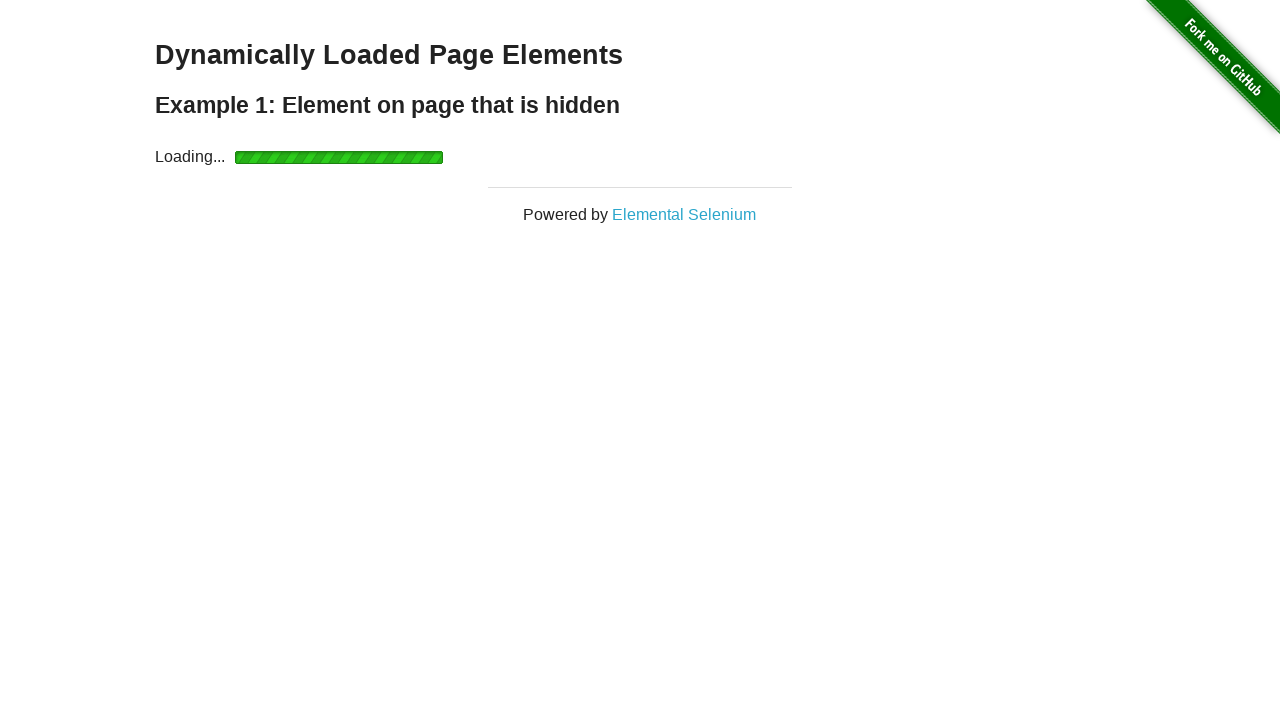

Waited for finish element to exist
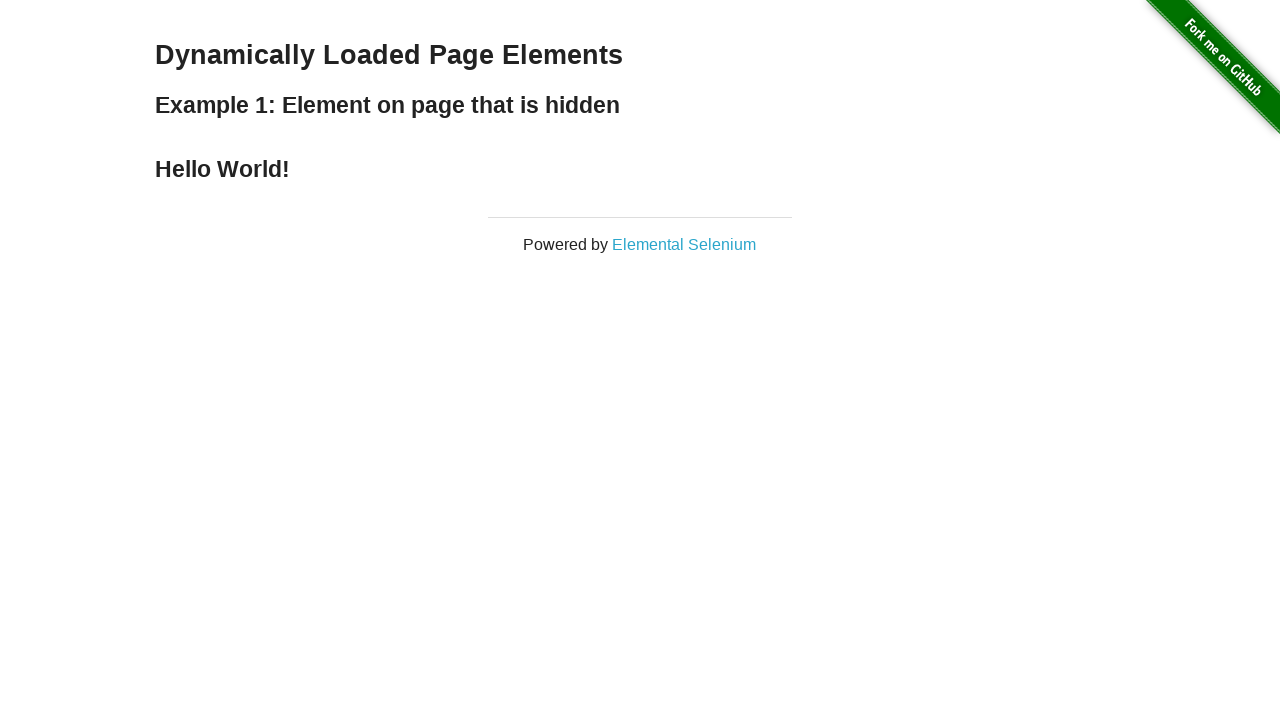

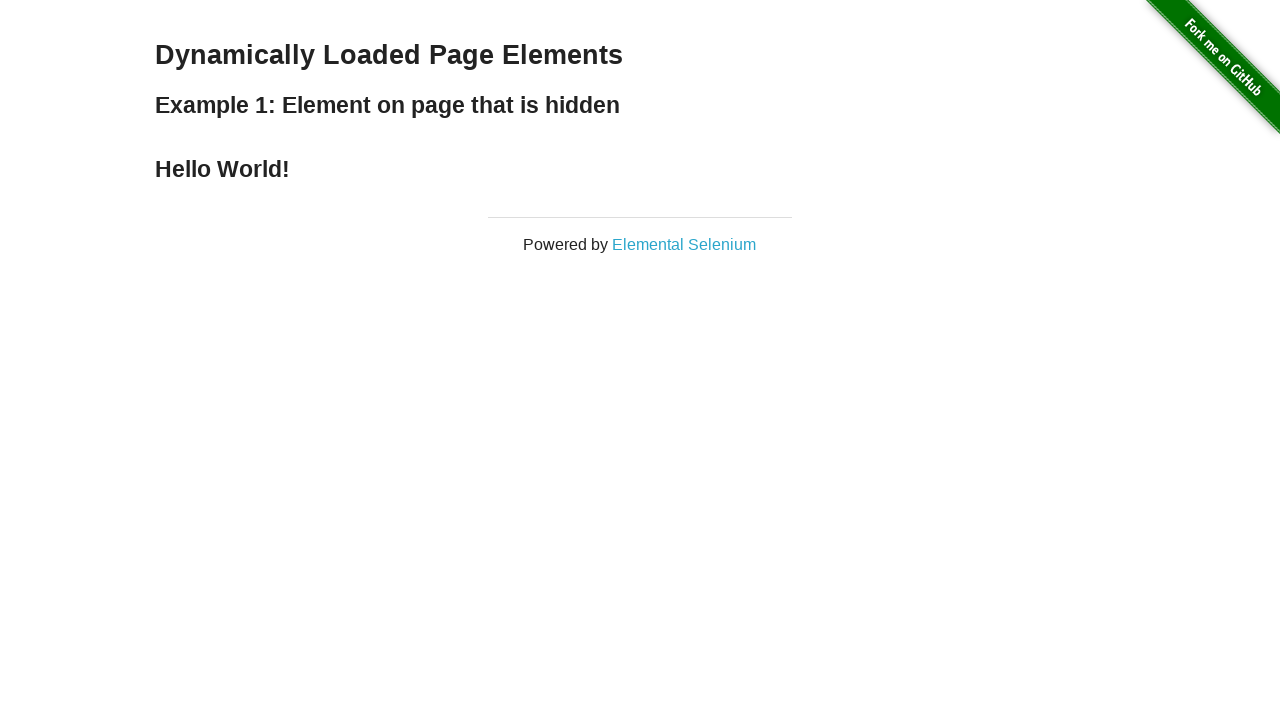